Tests interacting with a jQuery UI slider by clicking the handle and using arrow keys to move it

Starting URL: https://jqueryui.com/slider/

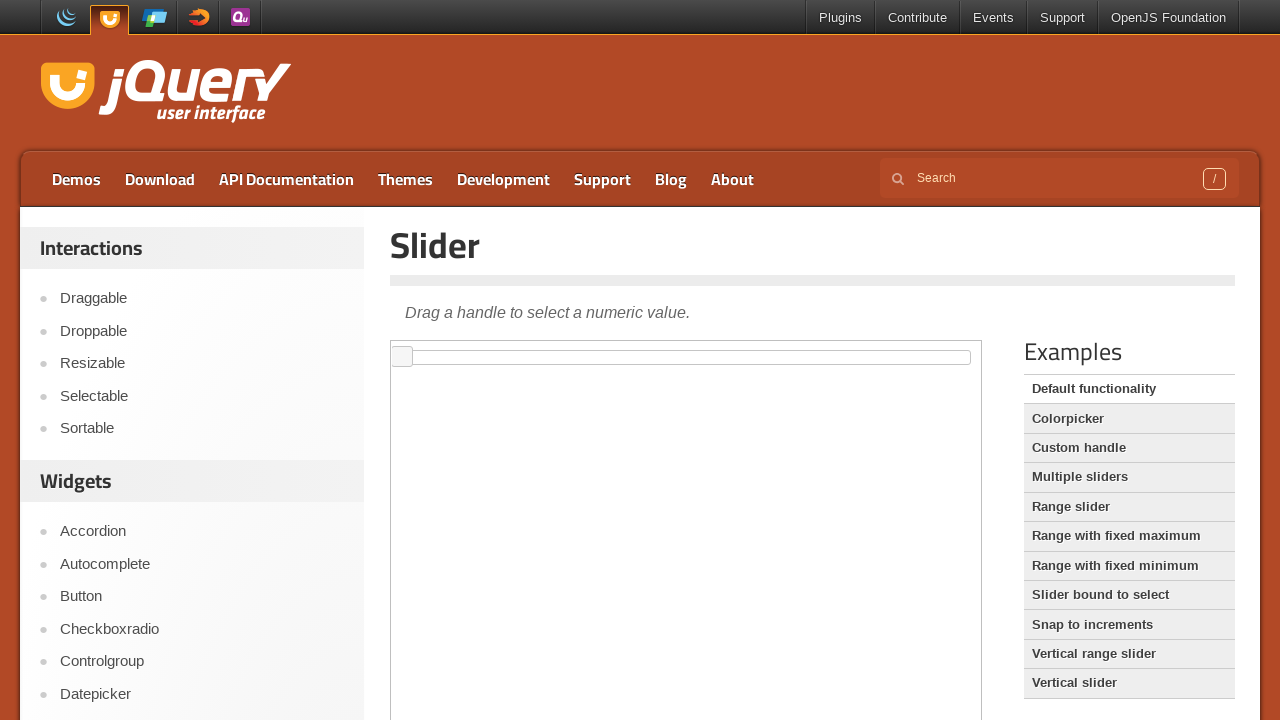

Located iframe containing slider demo
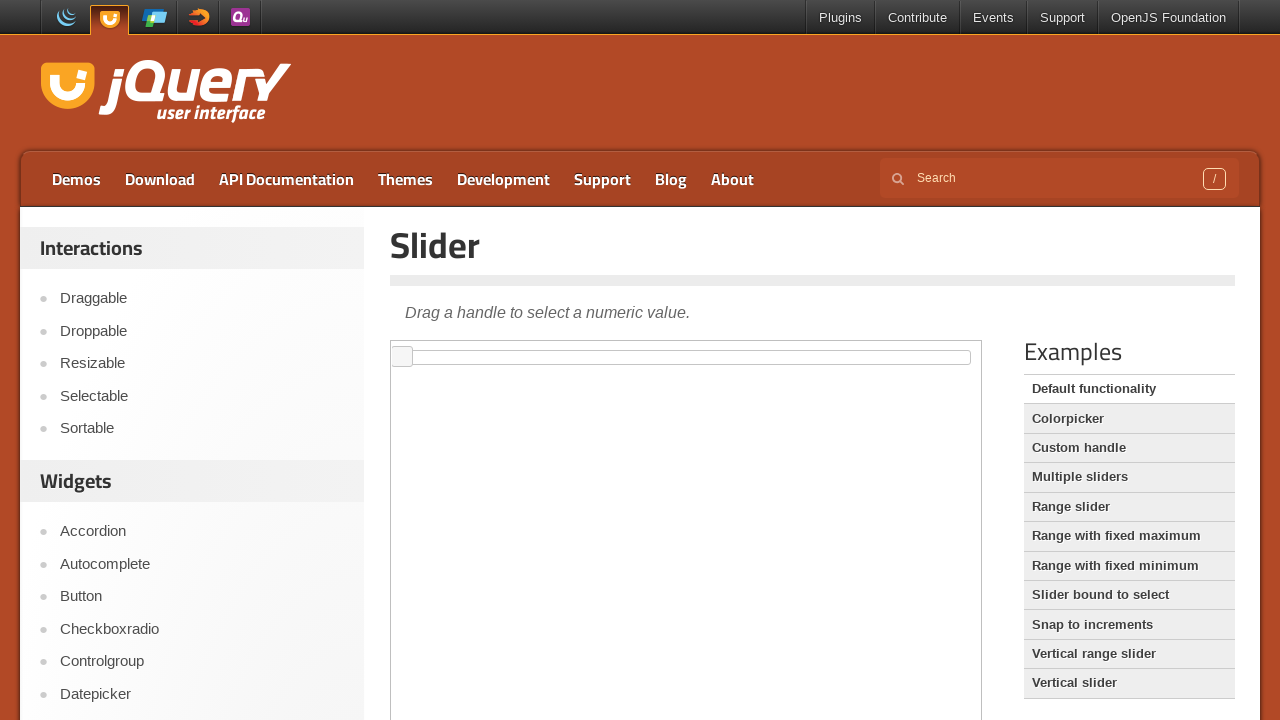

Slider handle became visible
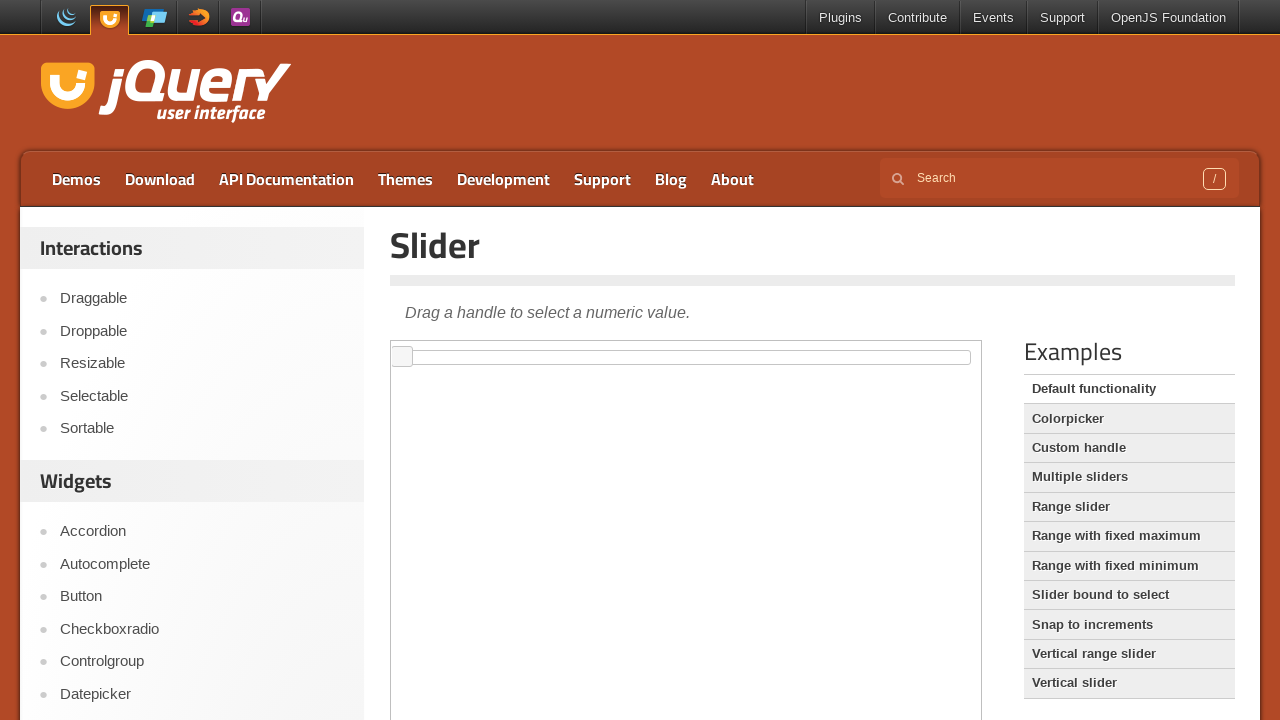

Clicked on slider handle to focus it at (402, 357) on iframe >> nth=0 >> internal:control=enter-frame >> span.ui-slider-handle
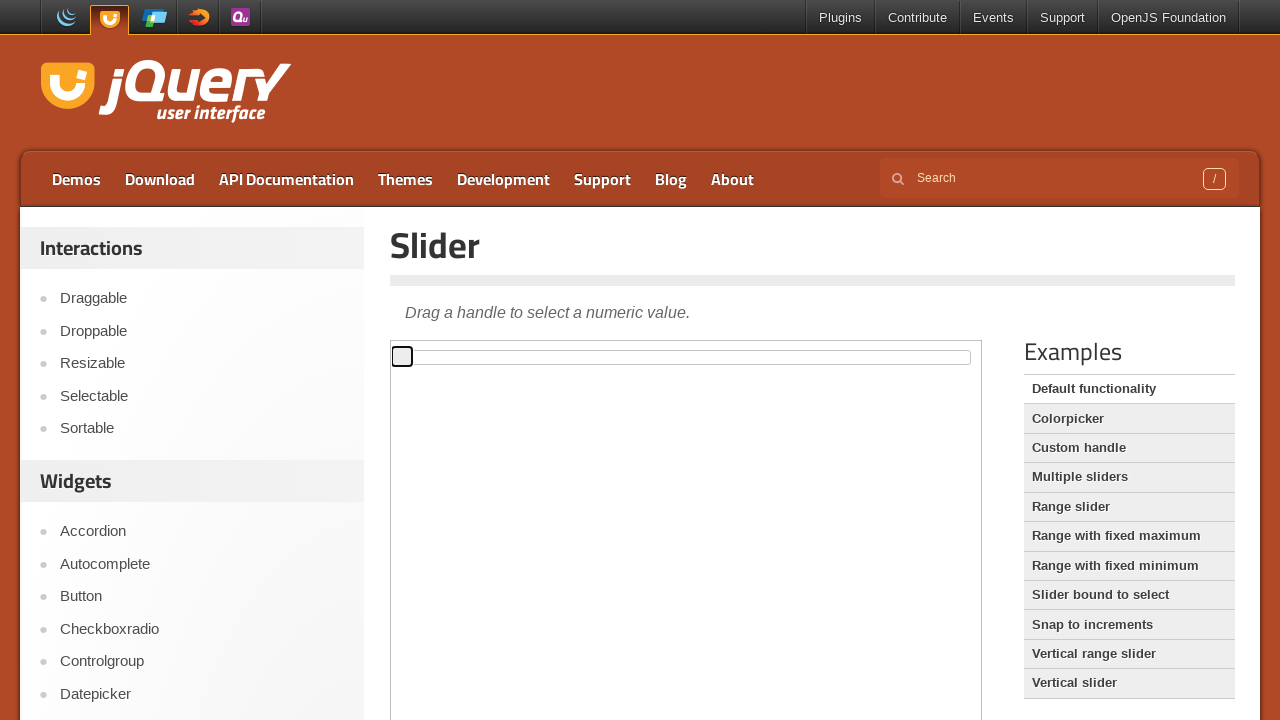

Pressed ArrowRight key (iteration 1/10) to move slider right
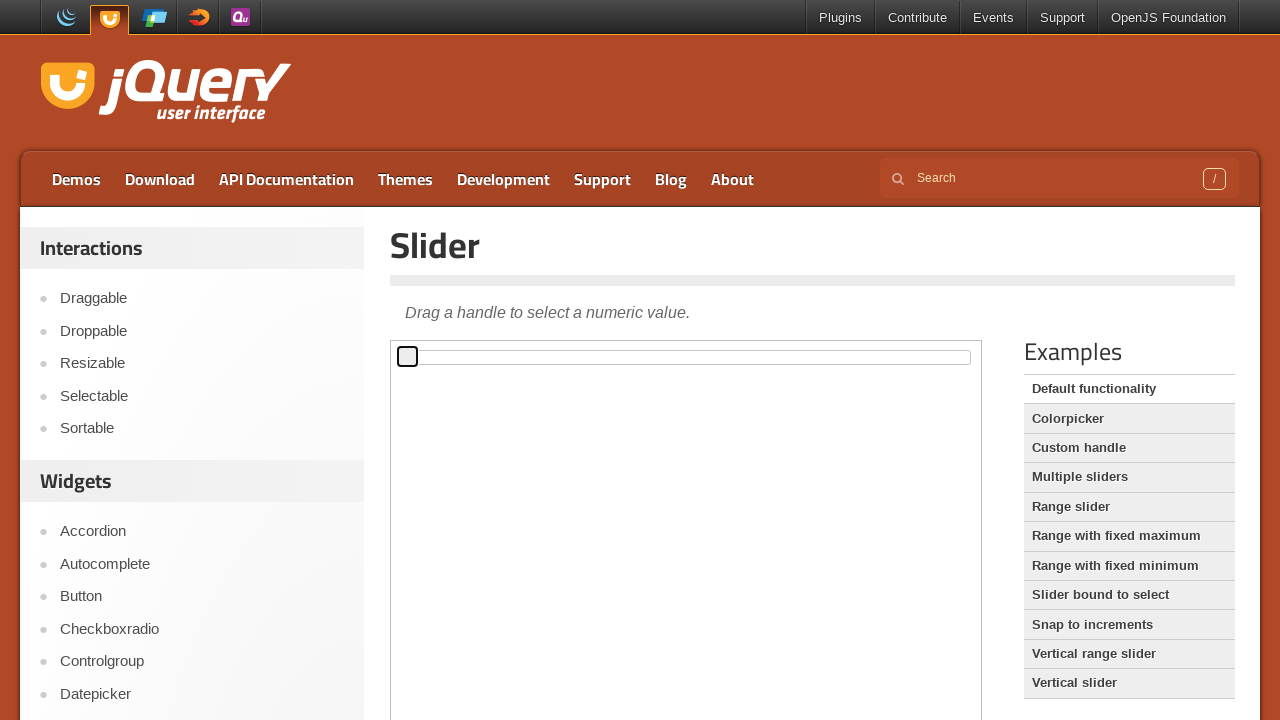

Pressed ArrowRight key (iteration 2/10) to move slider right
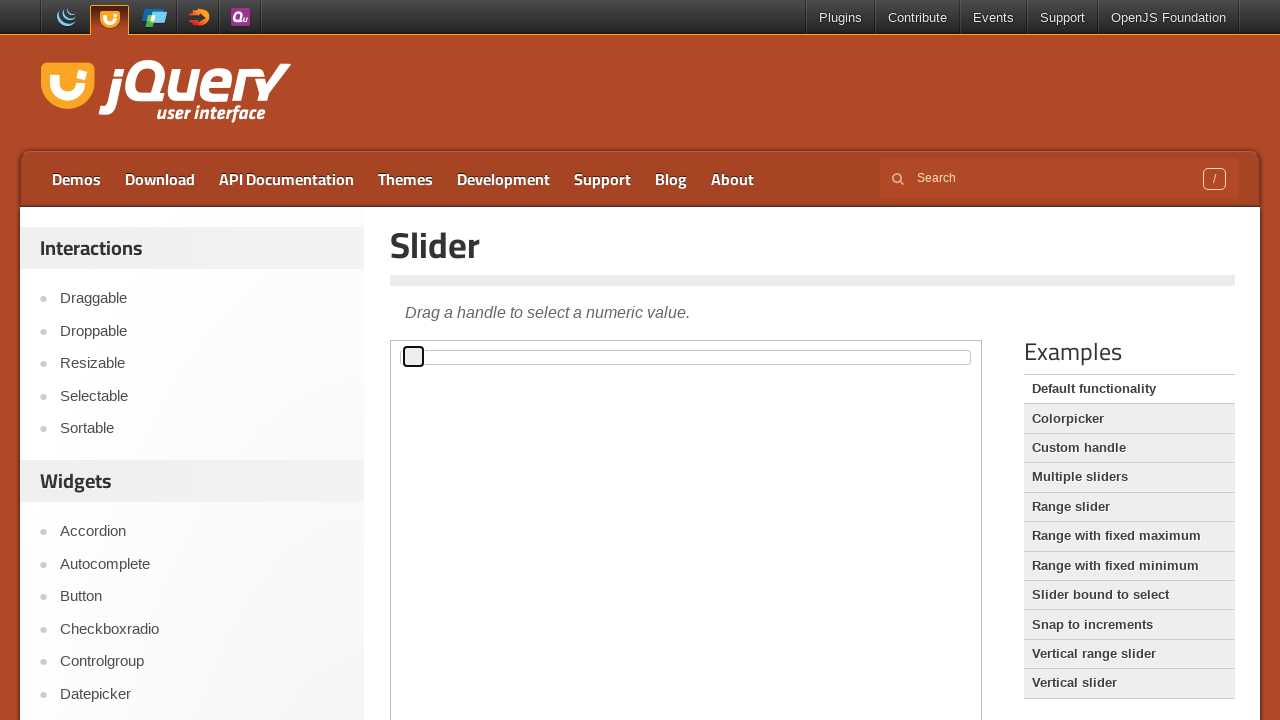

Pressed ArrowRight key (iteration 3/10) to move slider right
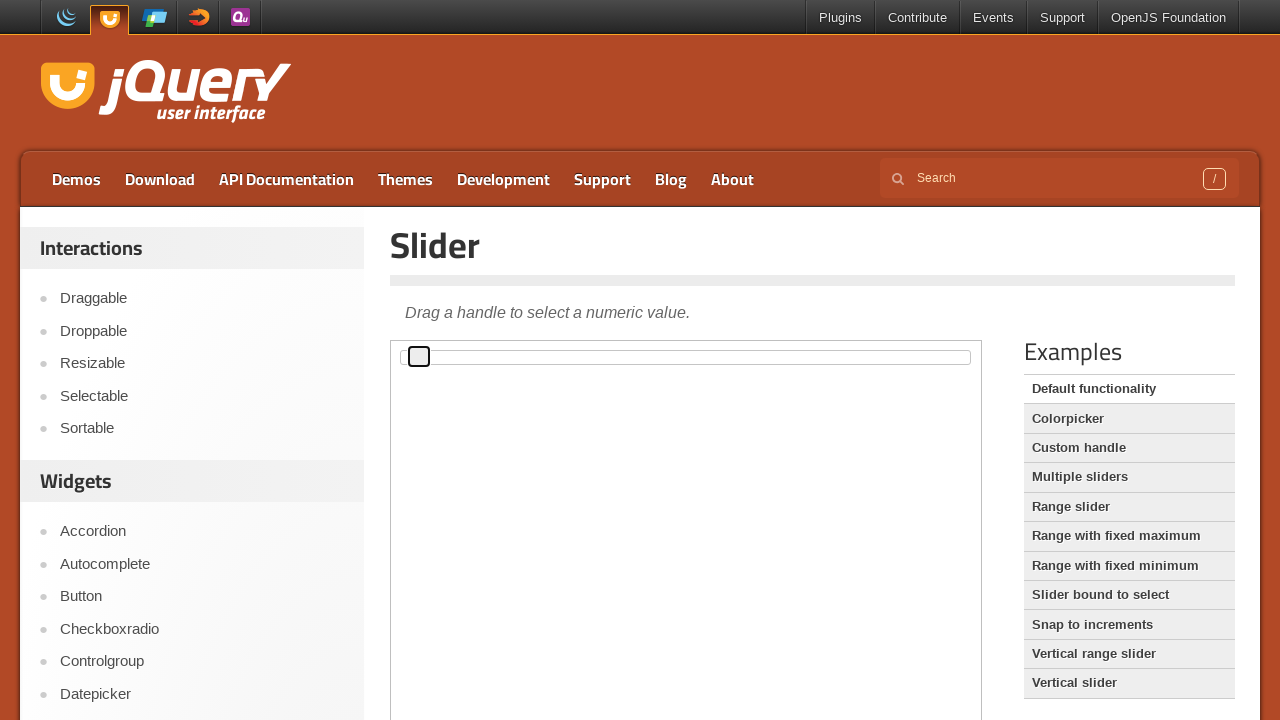

Pressed ArrowRight key (iteration 4/10) to move slider right
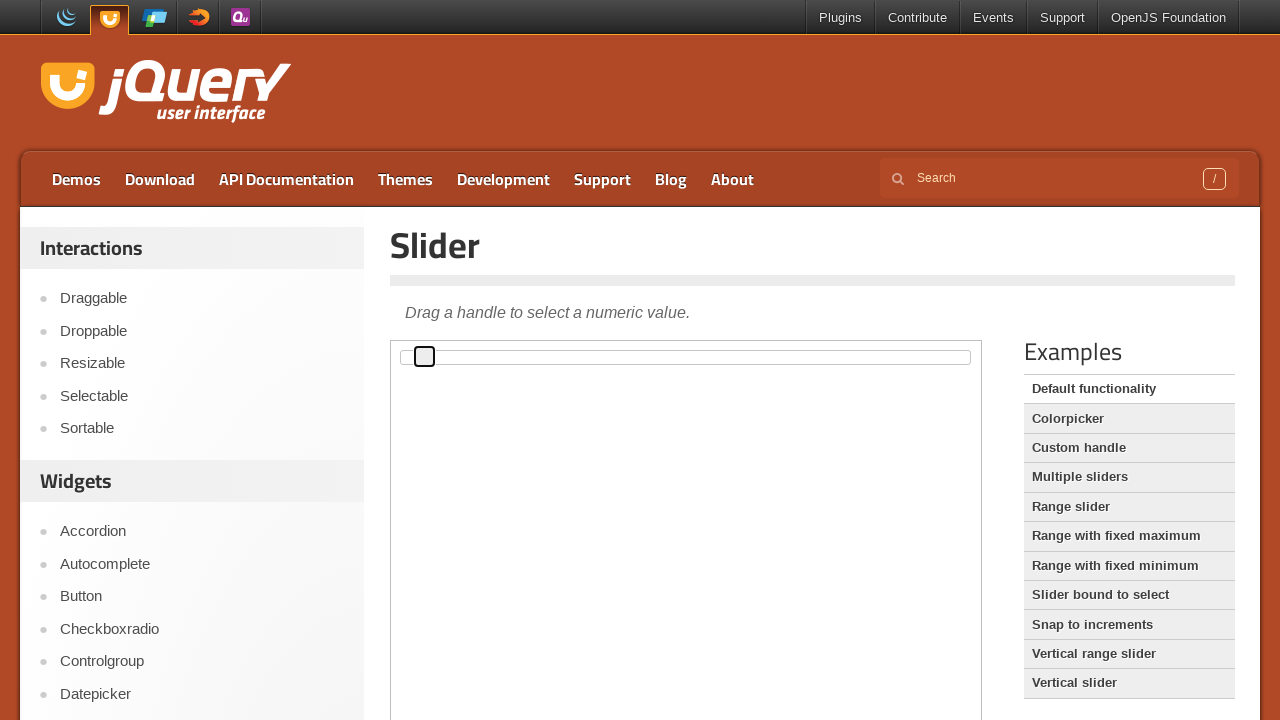

Pressed ArrowRight key (iteration 5/10) to move slider right
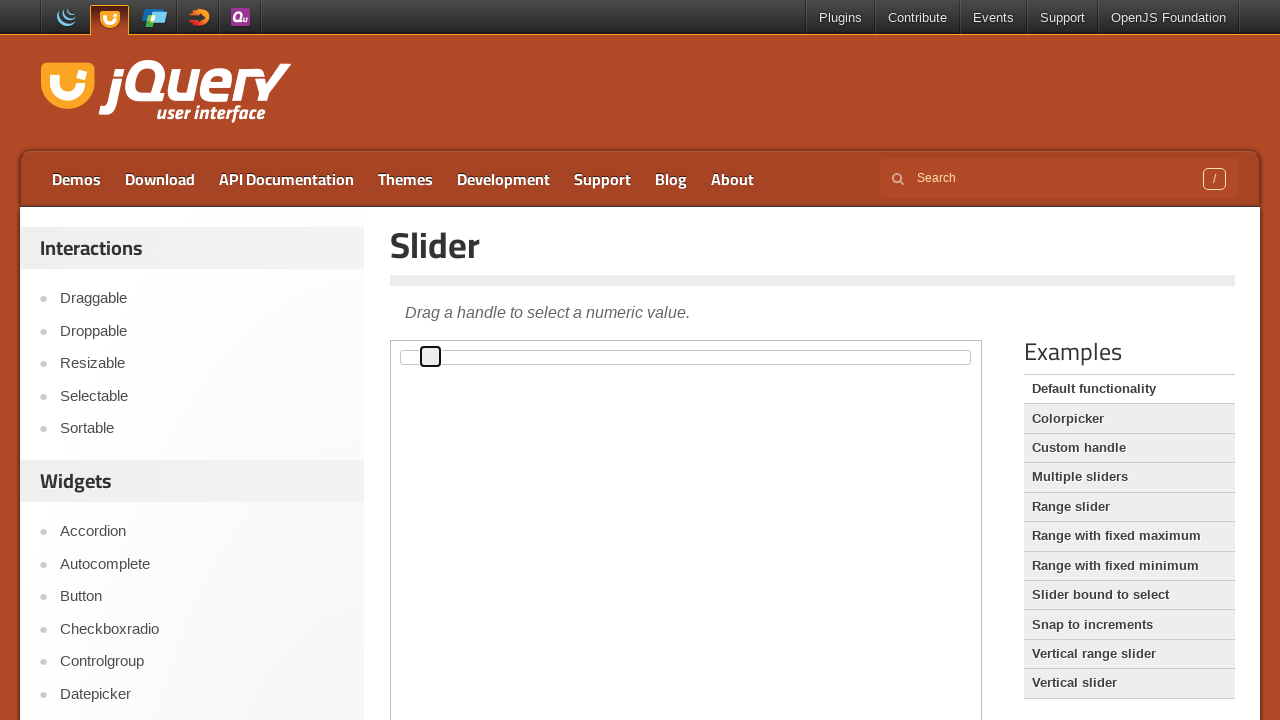

Pressed ArrowRight key (iteration 6/10) to move slider right
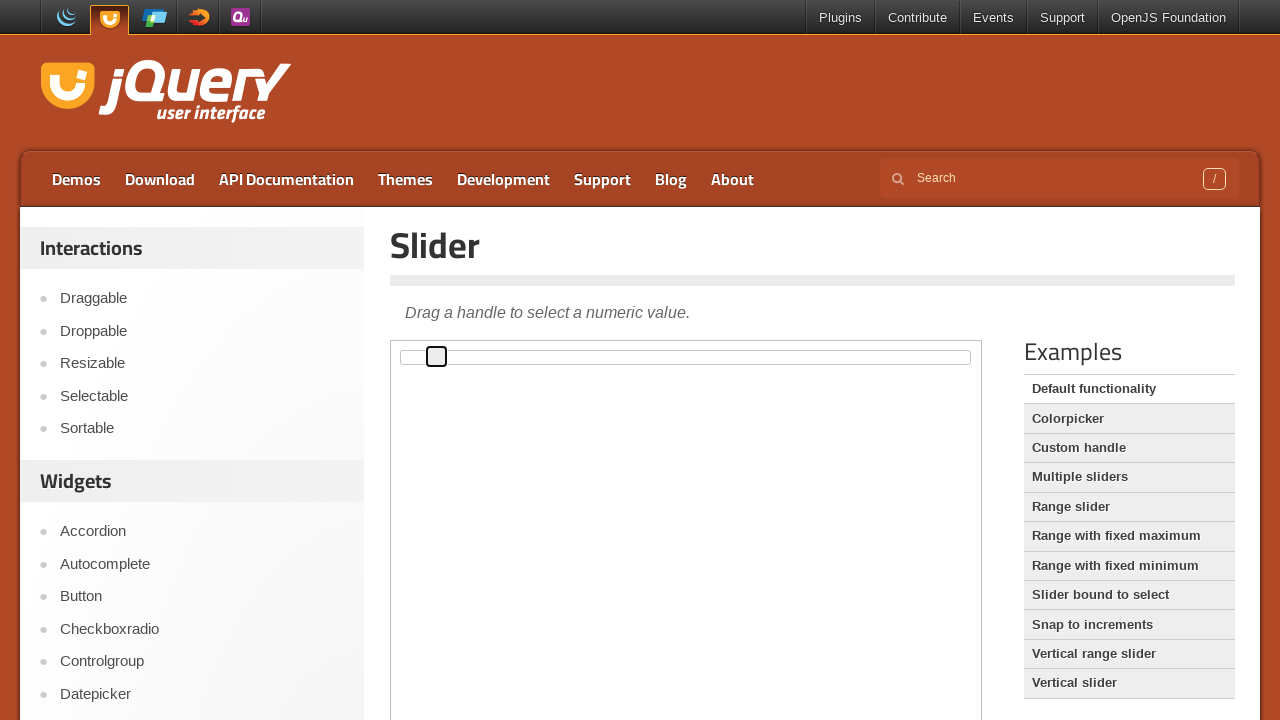

Pressed ArrowRight key (iteration 7/10) to move slider right
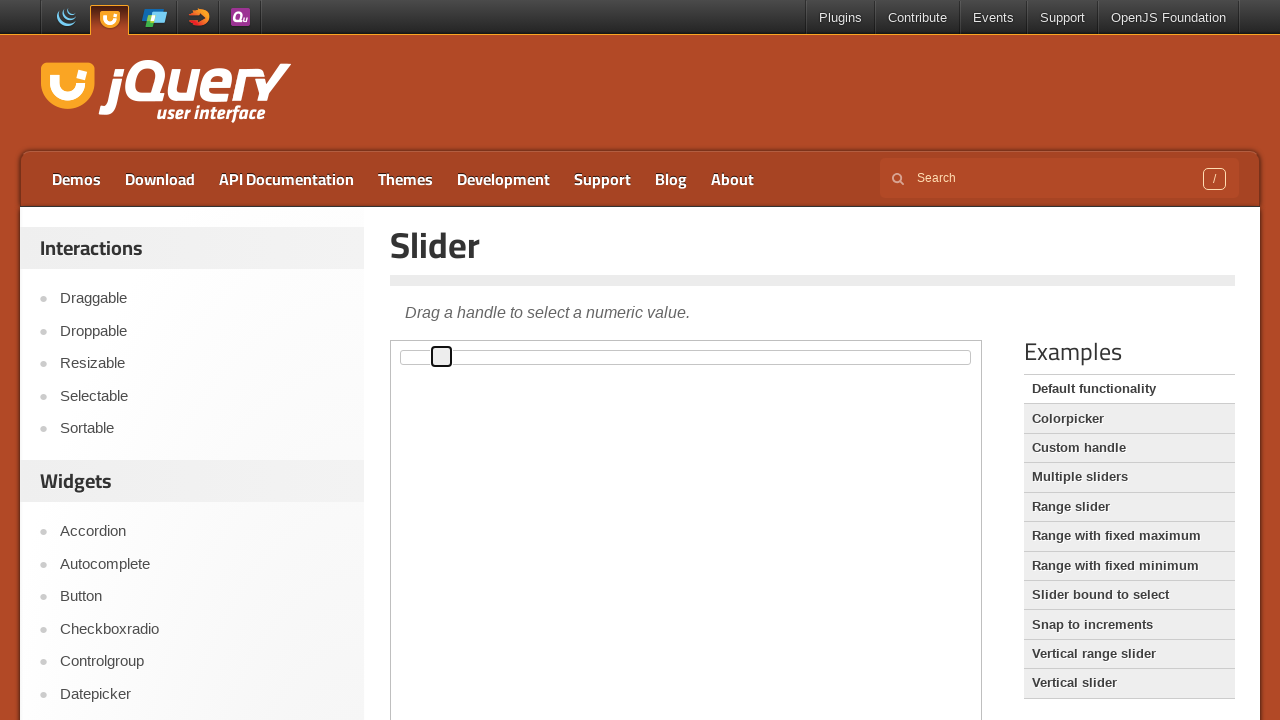

Pressed ArrowRight key (iteration 8/10) to move slider right
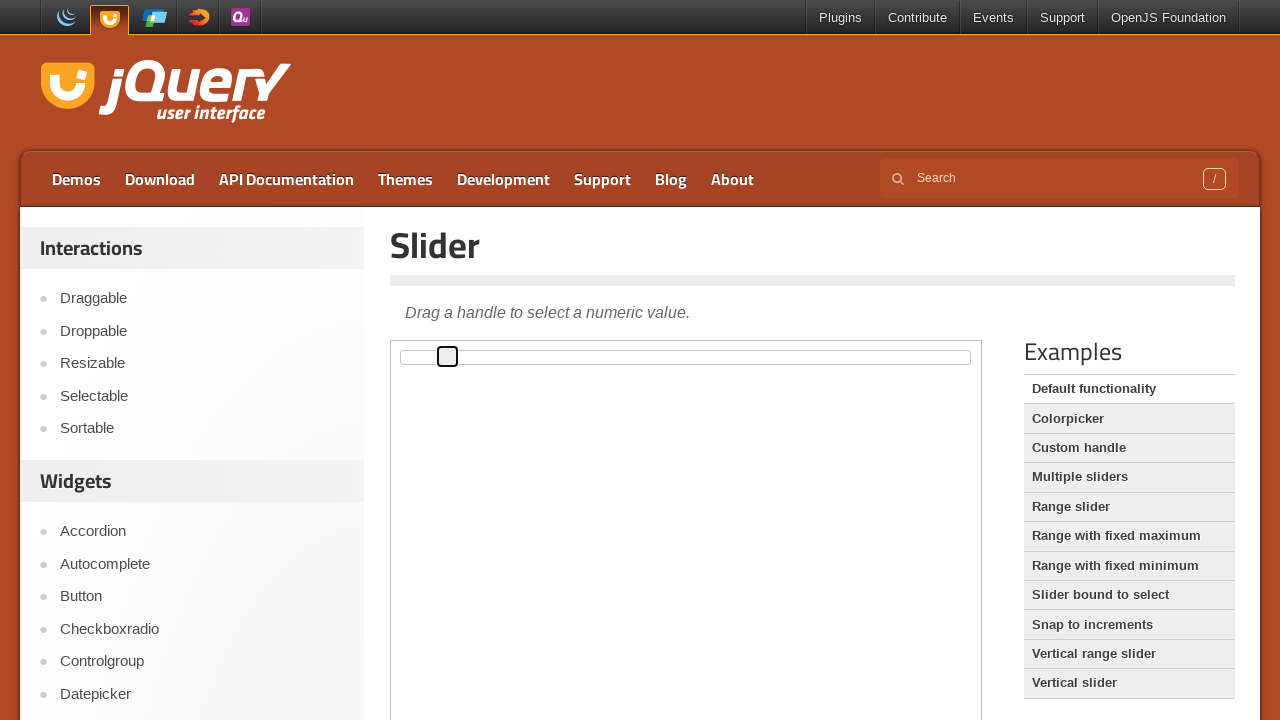

Pressed ArrowRight key (iteration 9/10) to move slider right
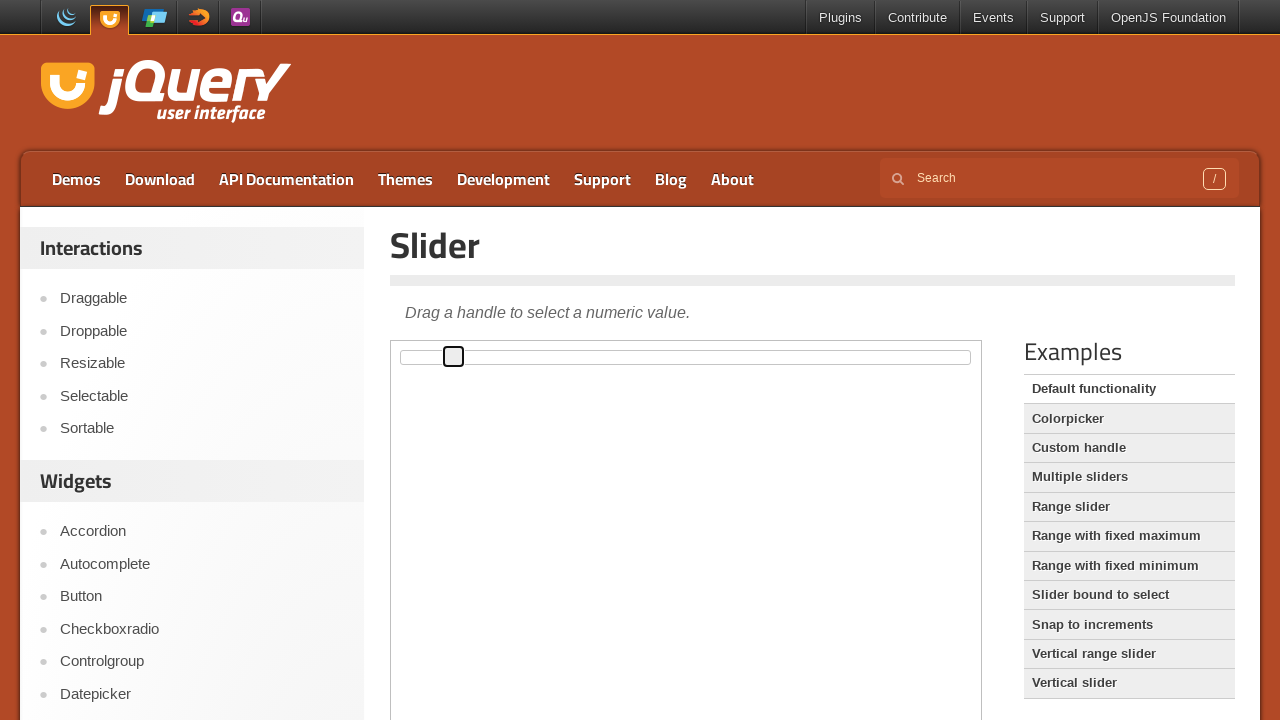

Pressed ArrowRight key (iteration 10/10) to move slider right
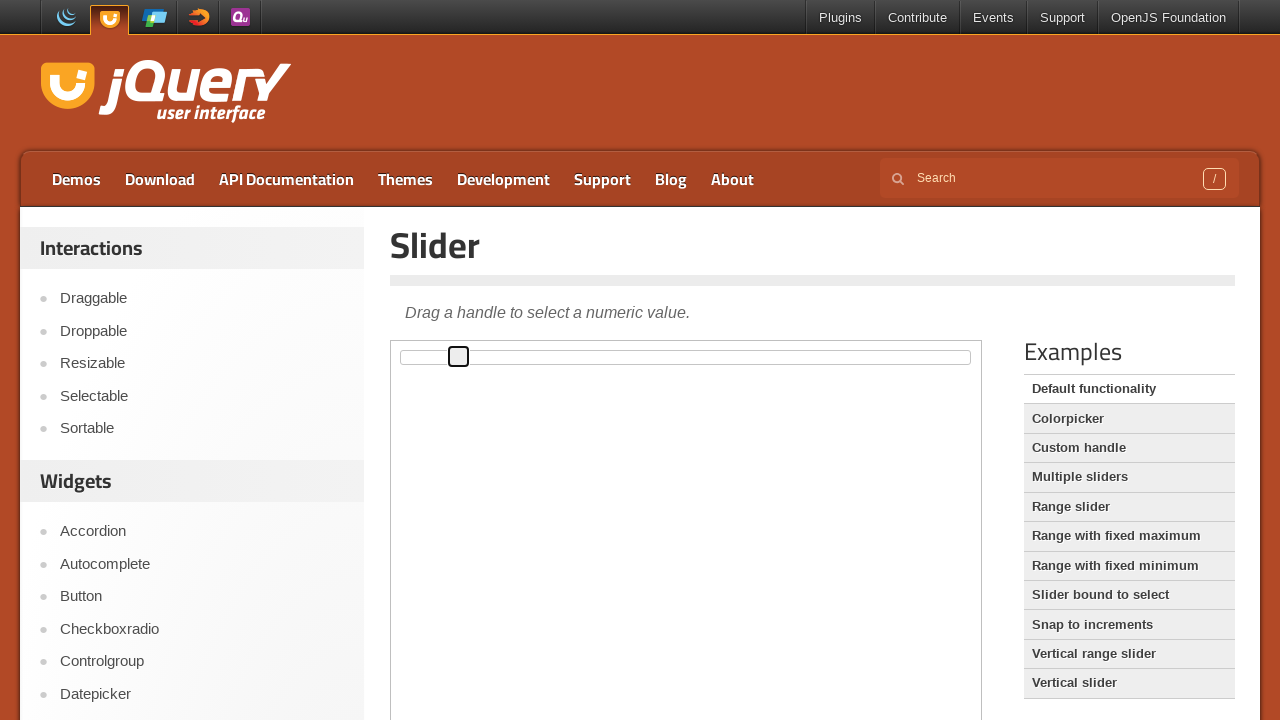

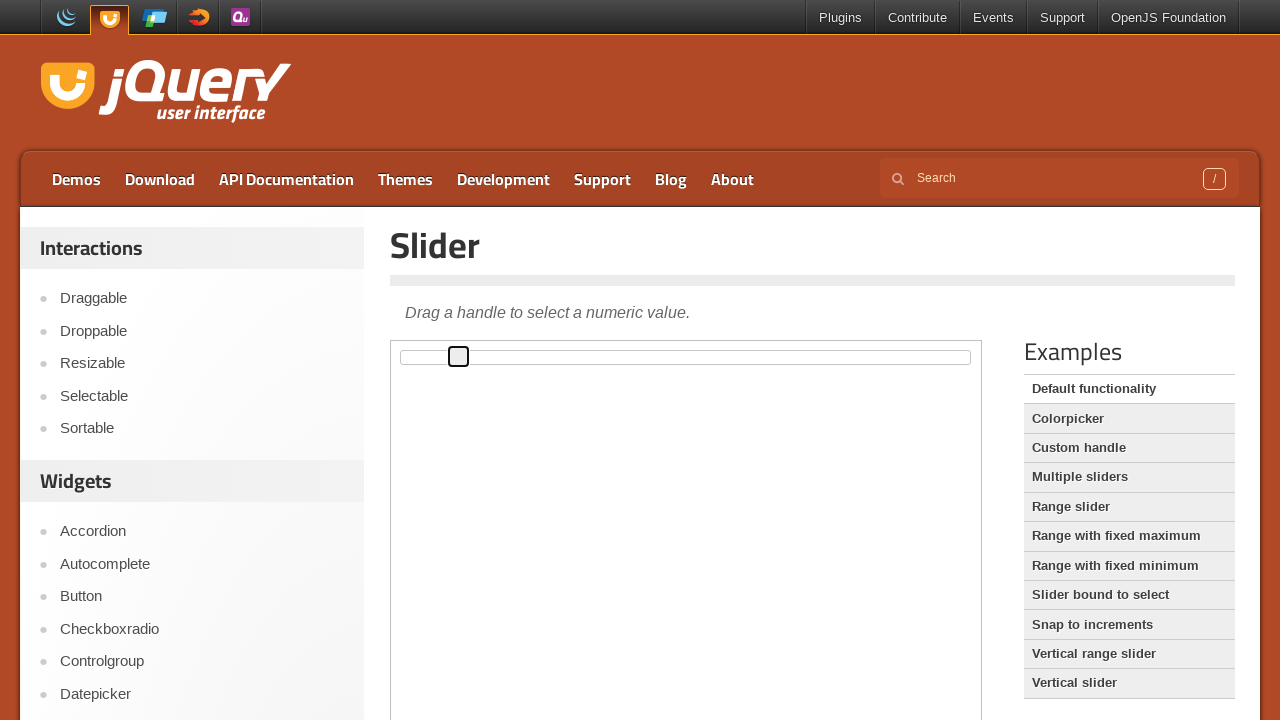